Navigates to a book scraping practice website, clicks on the Travel category link, and retrieves all travel books on the page

Starting URL: https://books.toscrape.com/

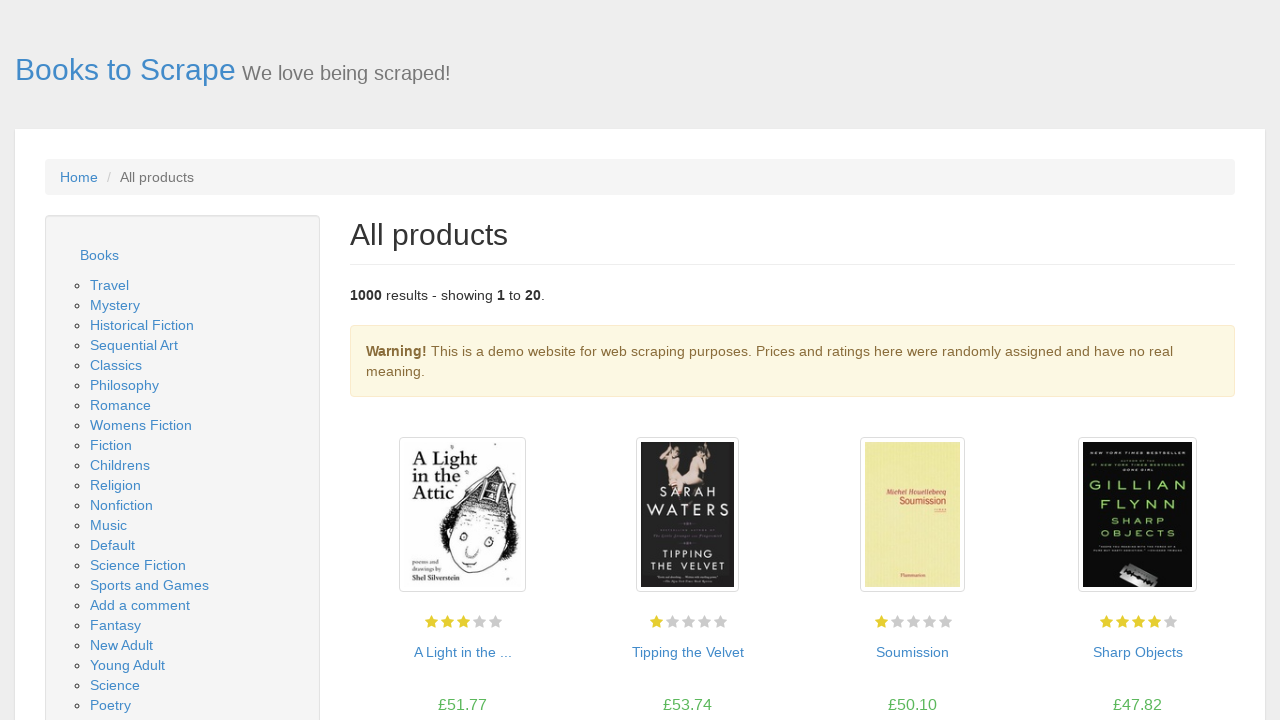

Clicked on the Travel category link at (110, 285) on text=Travel
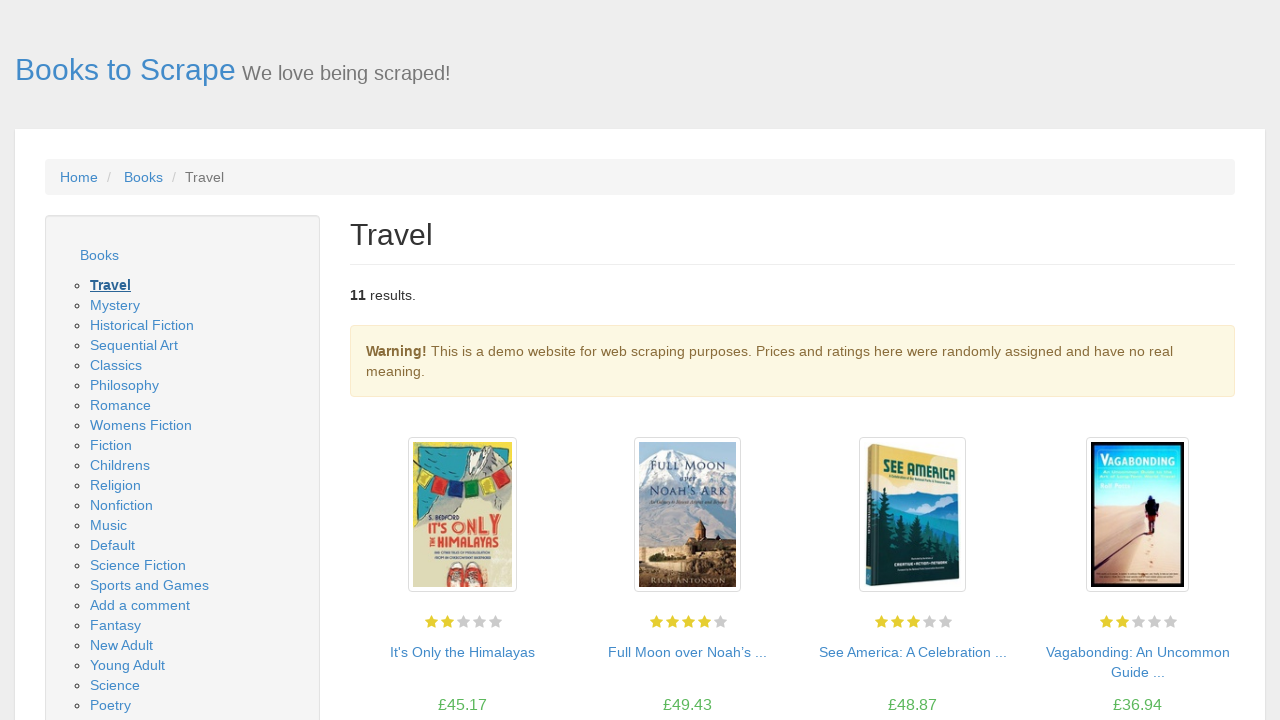

Travel books page loaded with product pods visible
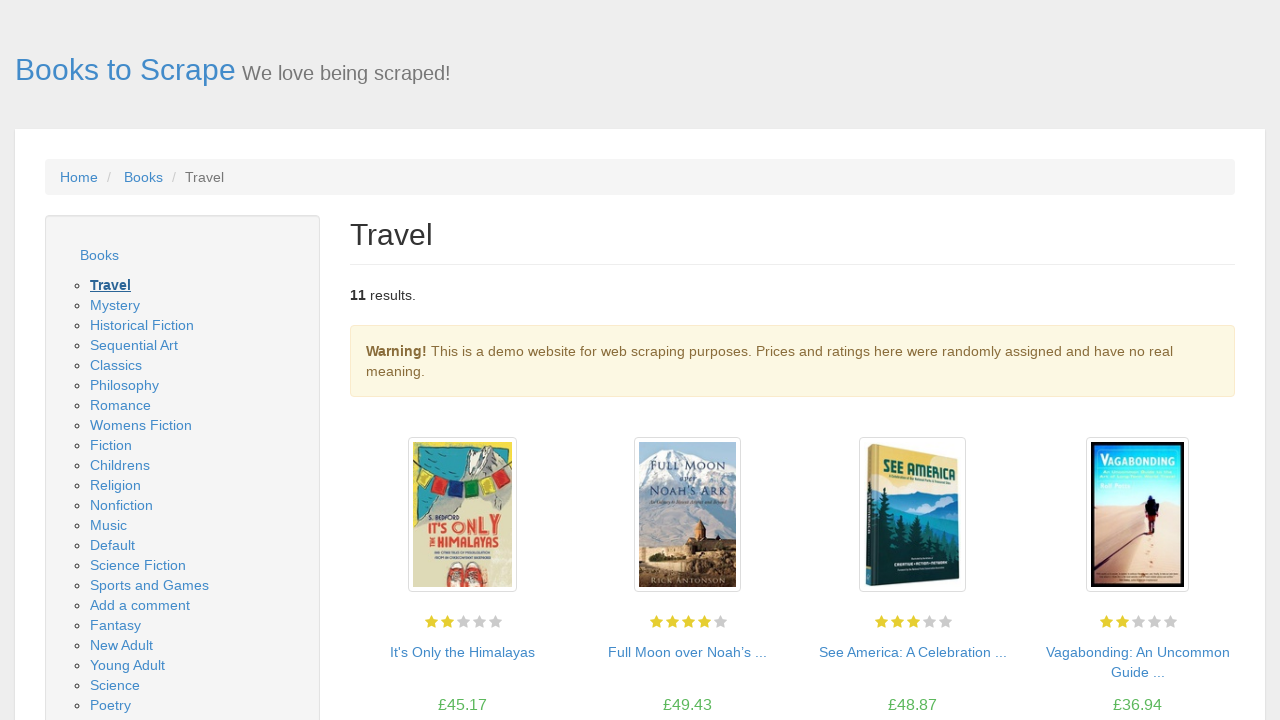

Retrieved all travel book elements from the page (found 11 books)
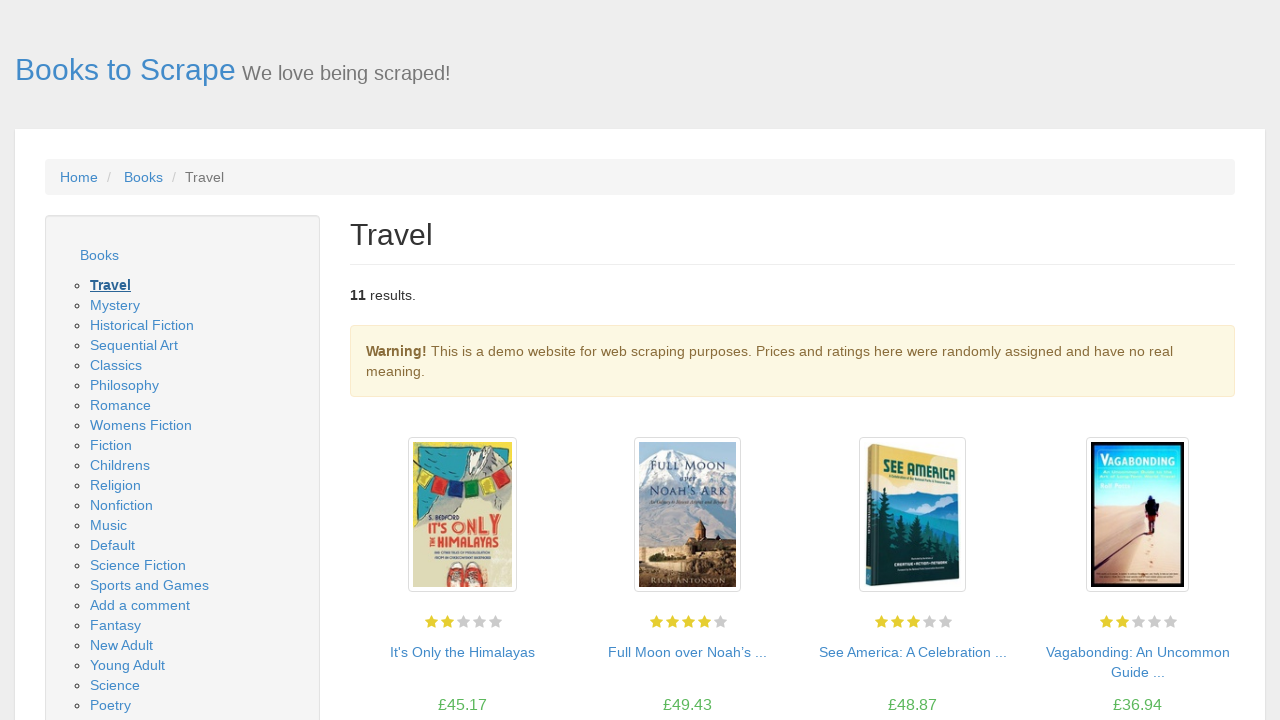

Located the title element of the first travel book
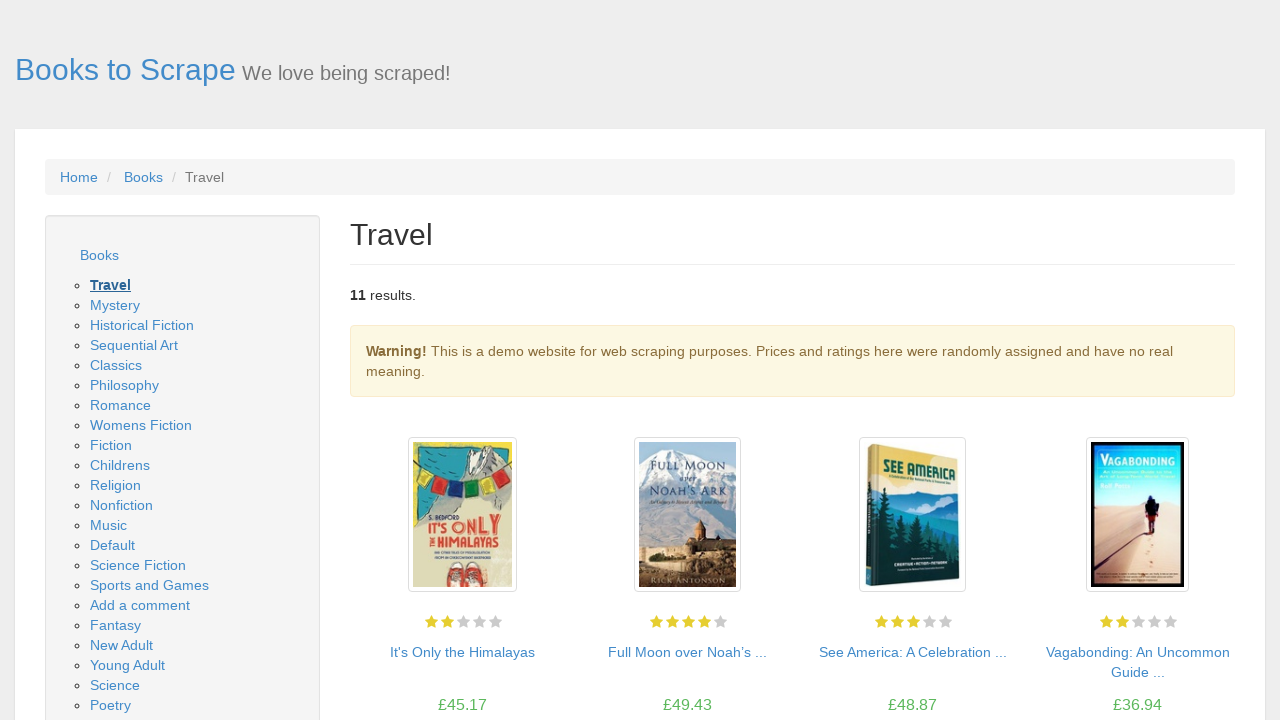

Extracted first travel book title: It's Only the Himalayas
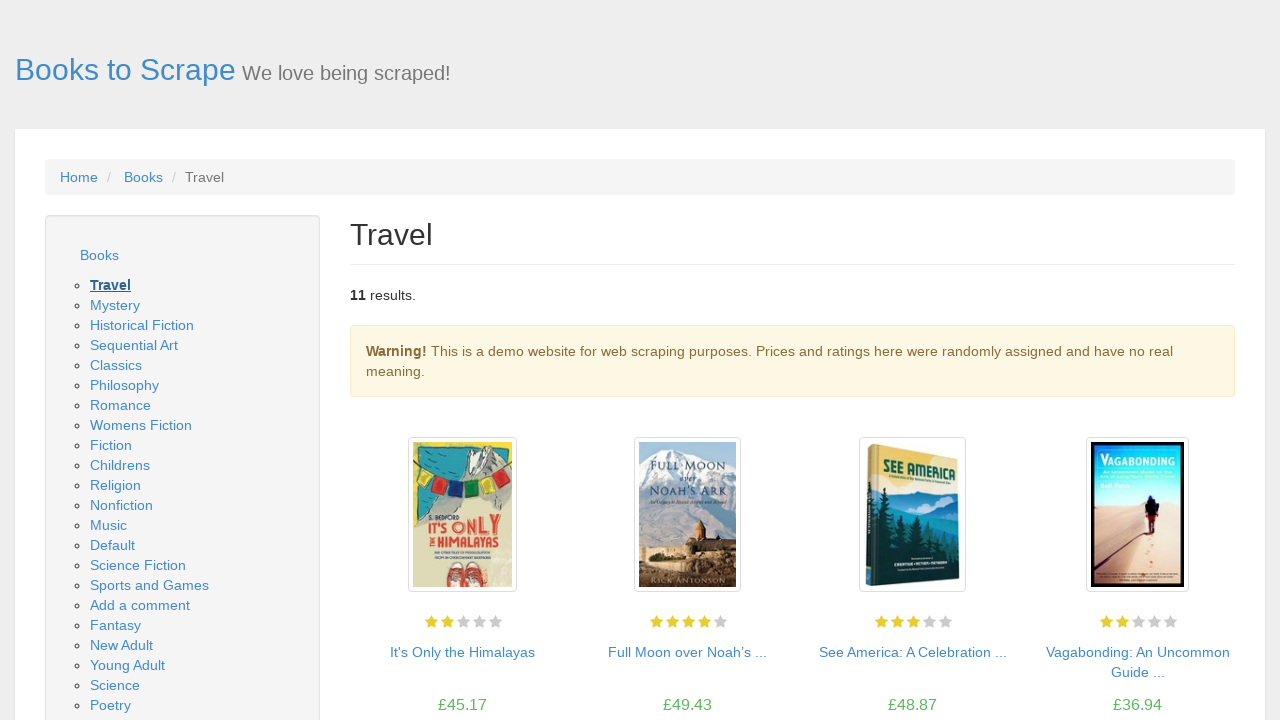

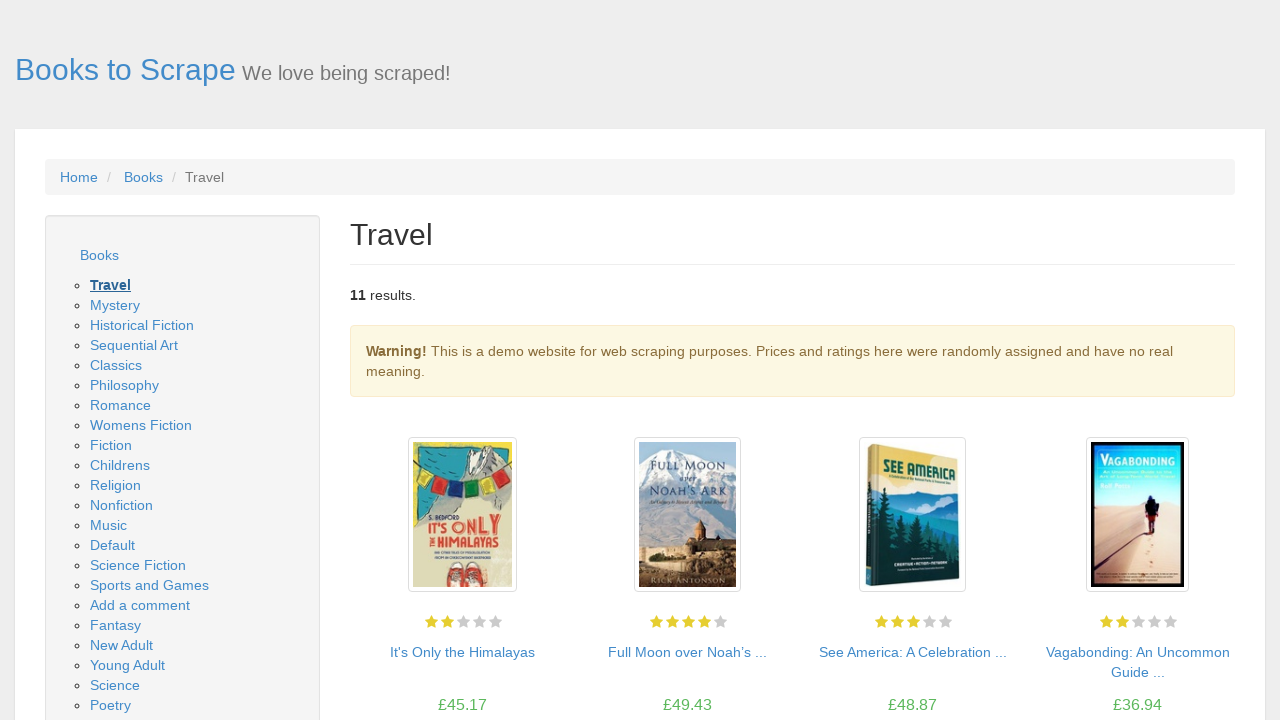